Tests a registration form by filling in first name, last name, and email fields in the first block, then submitting the form and verifying a success message is displayed.

Starting URL: http://suninjuly.github.io/registration1.html

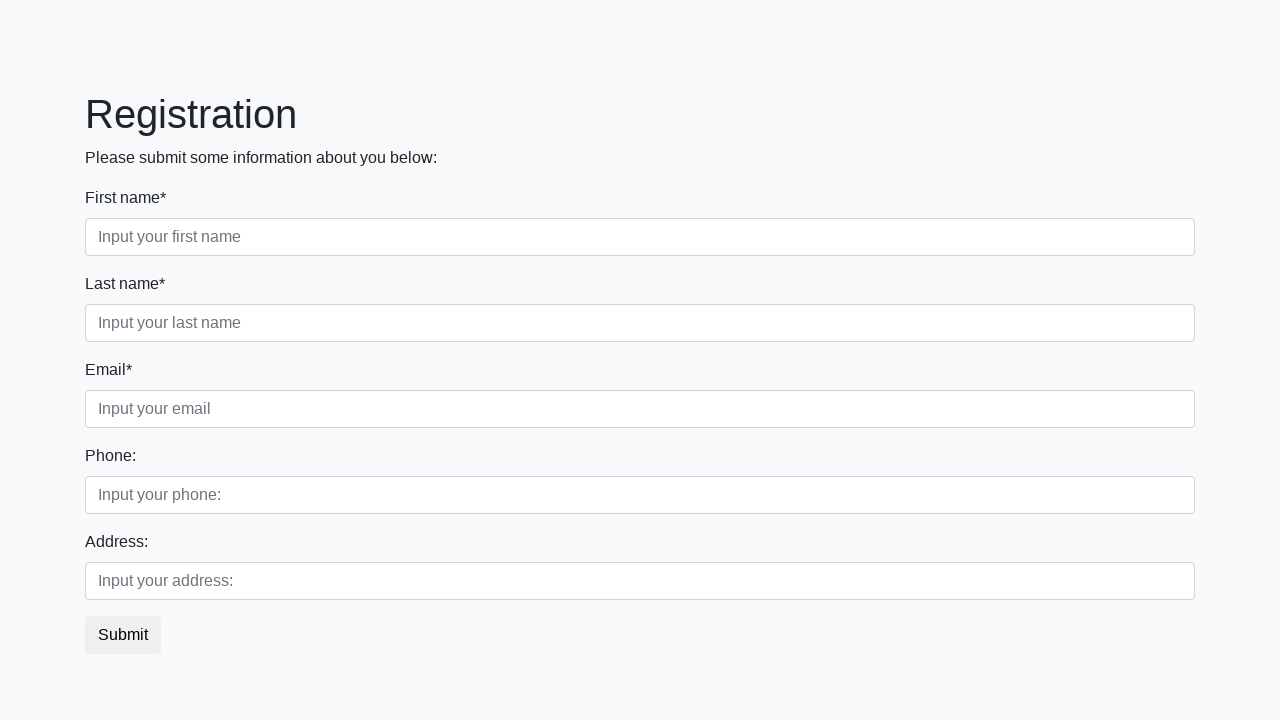

Filled first name field with 'Ivan' on .first_block .form-control.first
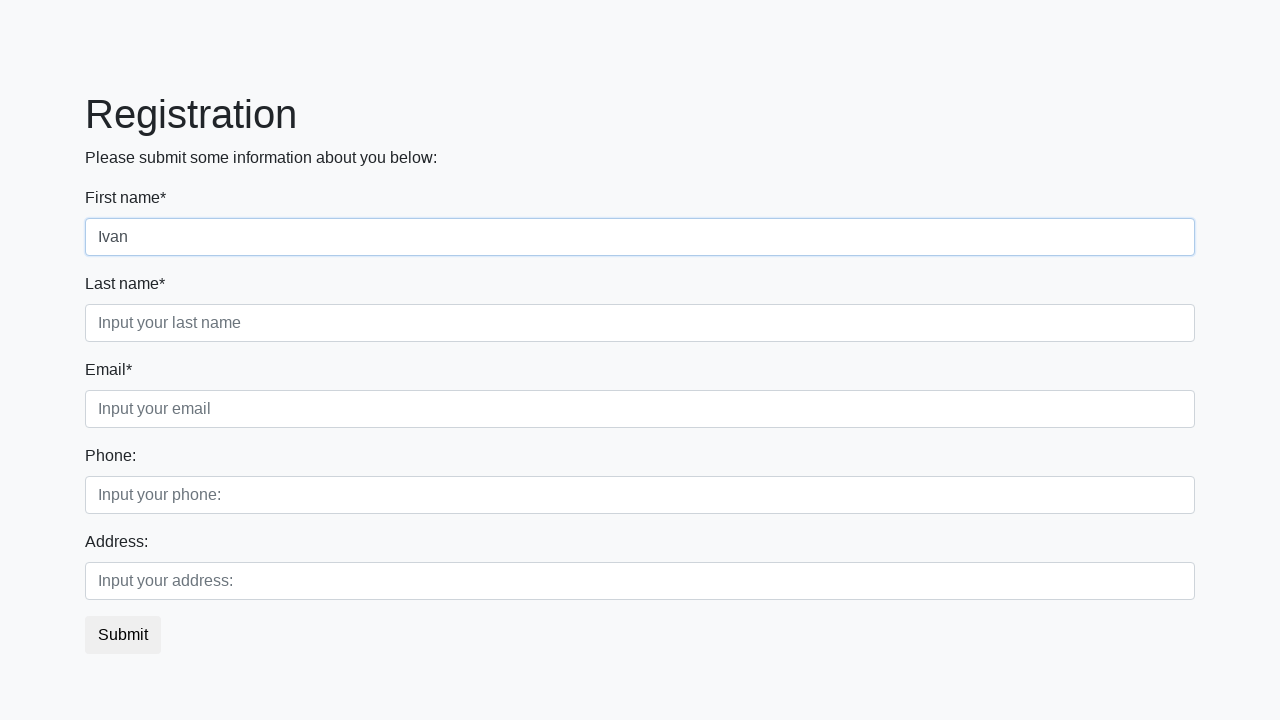

Filled last name field with 'Petrov' on .first_block .form-control.second
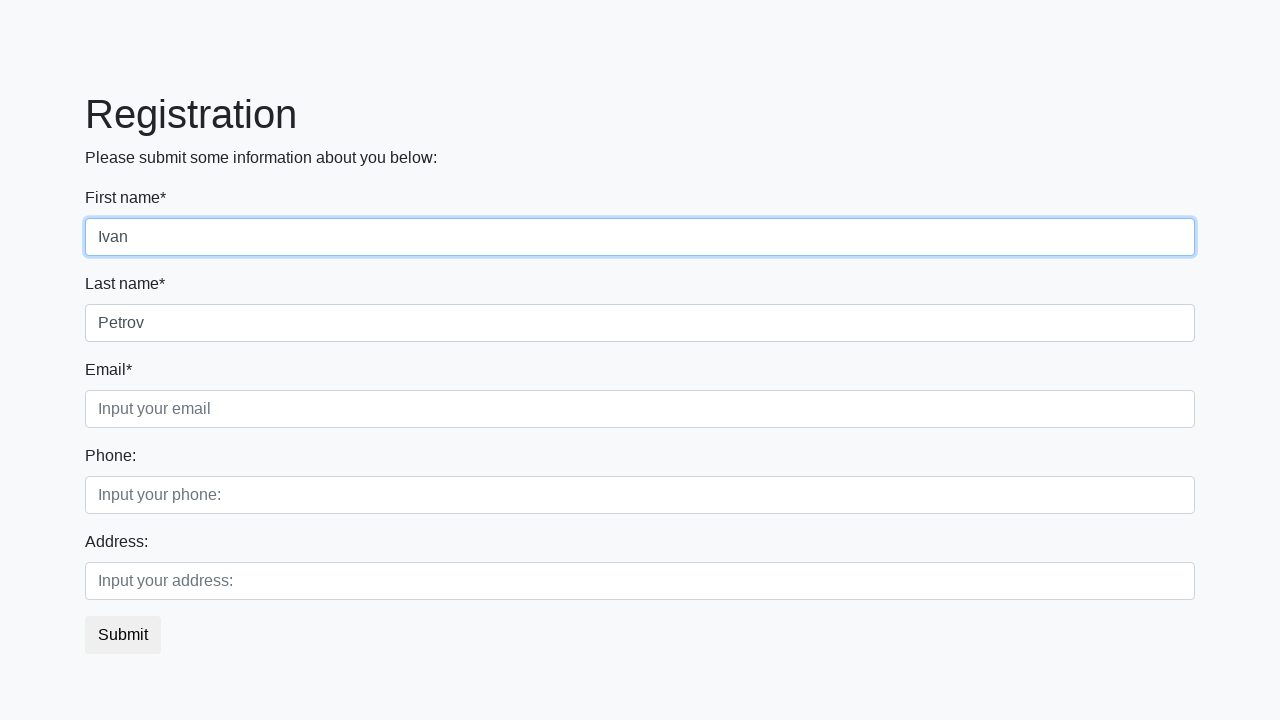

Filled email field with 'IvanPetrov@mail.ml' on .first_block .form-control.third
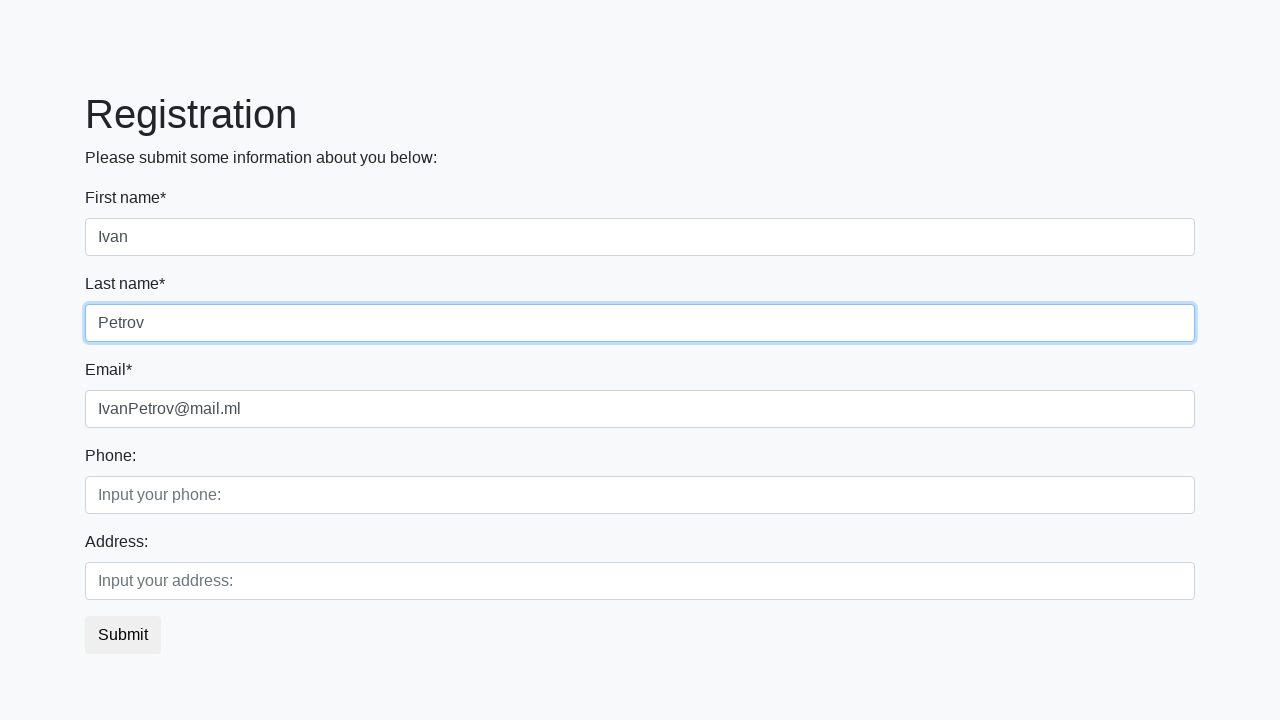

Clicked submit button to register at (123, 635) on button.btn
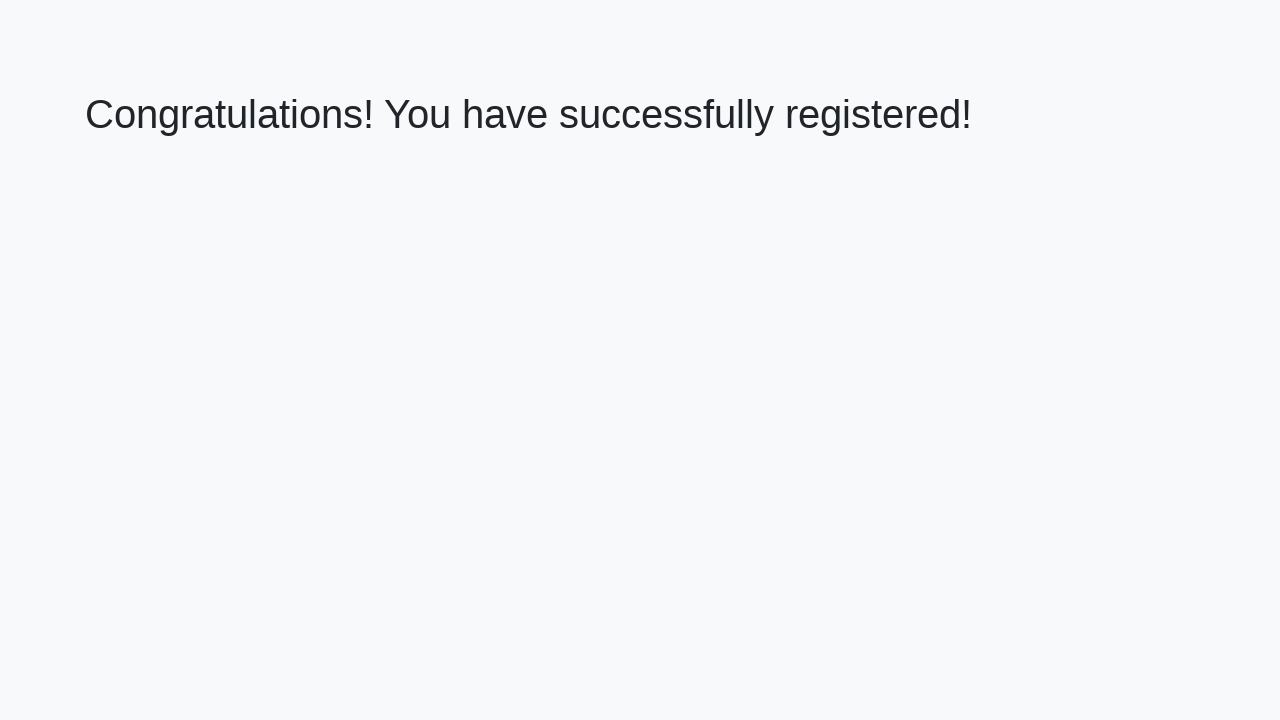

Success message header loaded
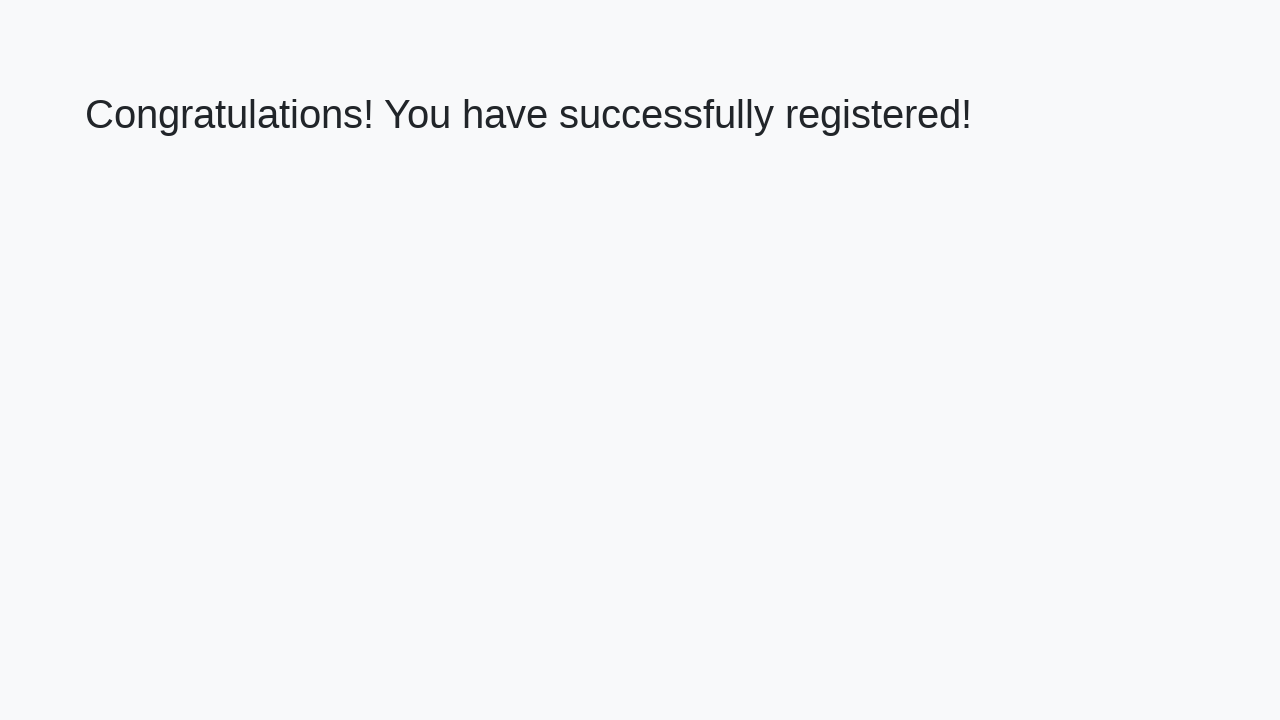

Retrieved success message text
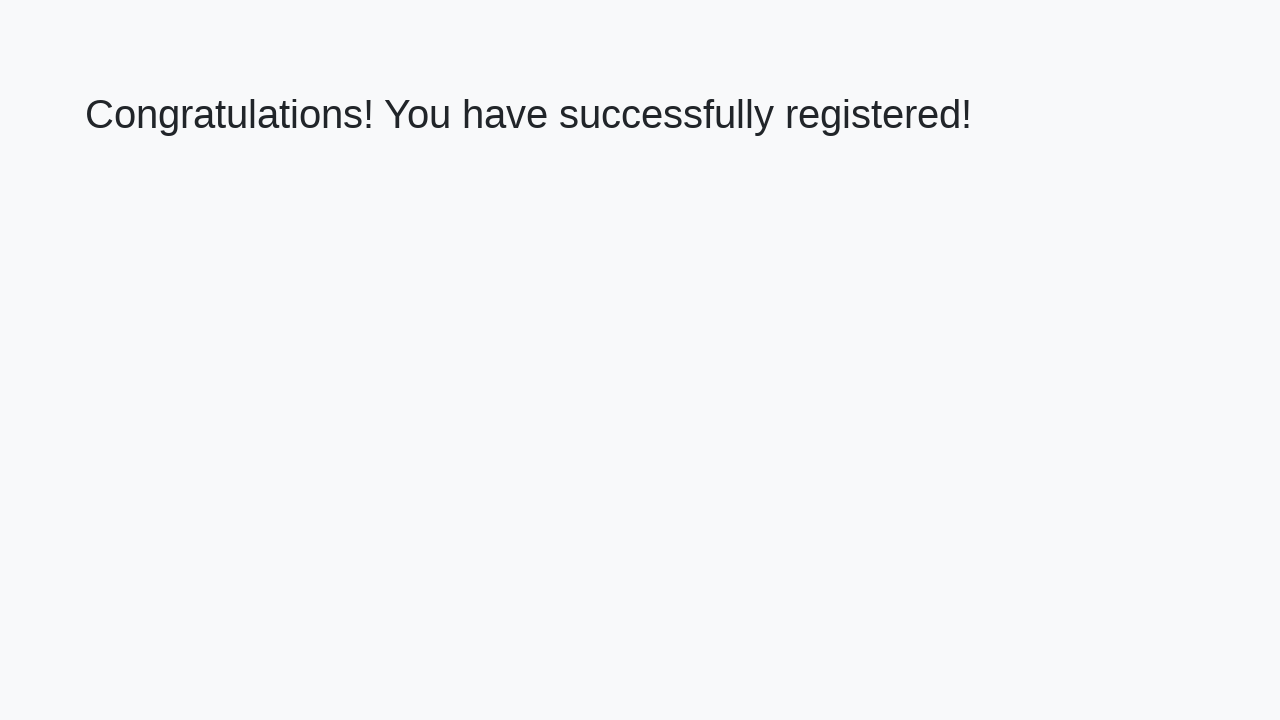

Verified success message matches expected text
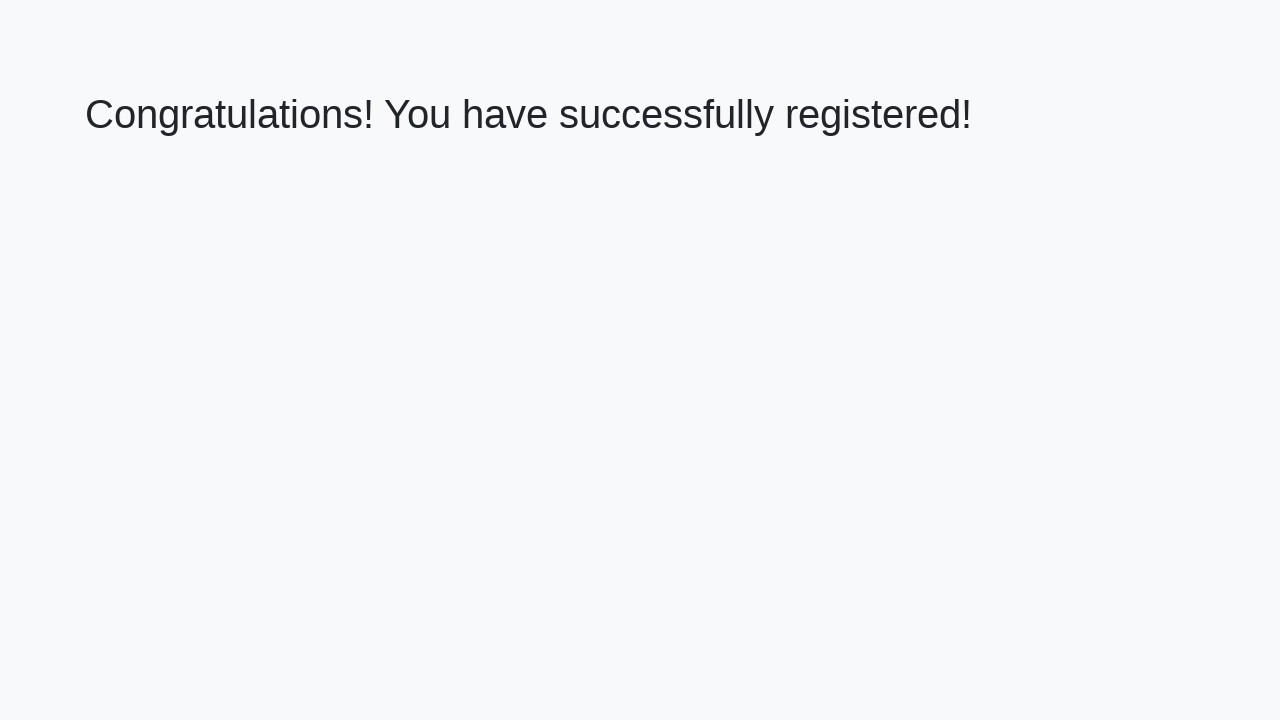

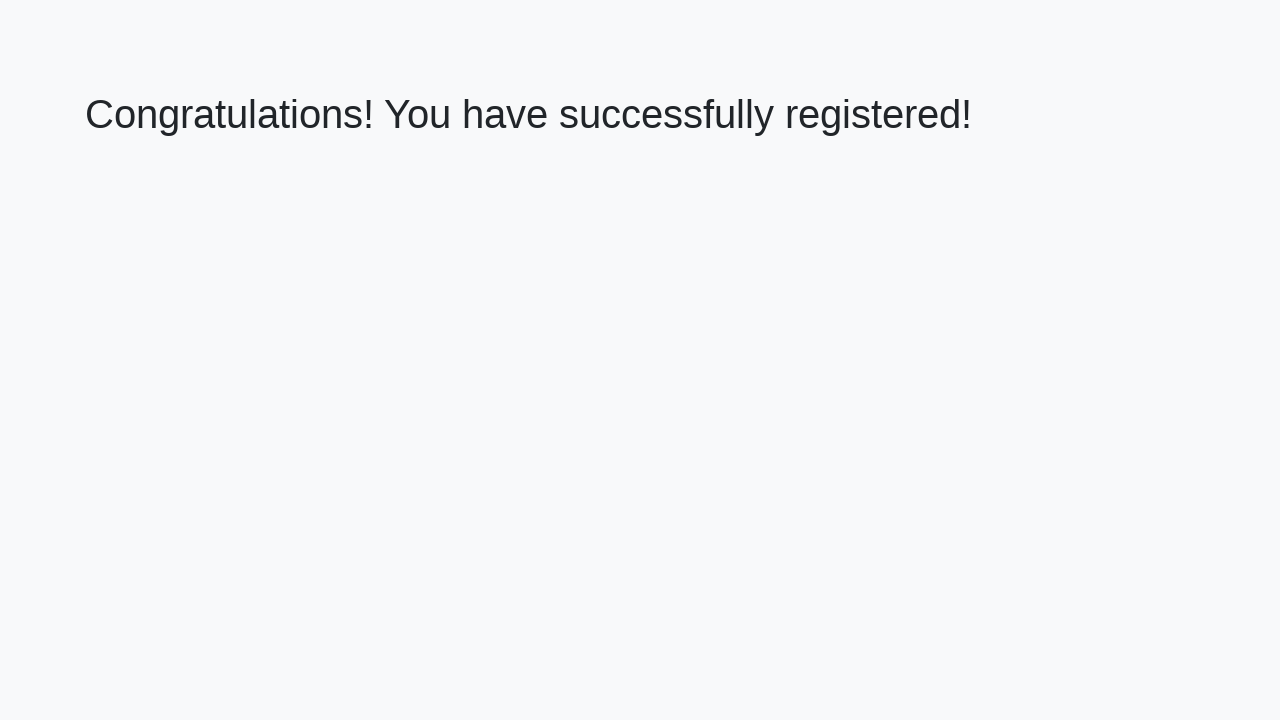